Tests a JavaScript confirmation dialog by clicking a button, dismissing the dialog to verify "Cancel" result, then accepting the dialog to verify "OK" result.

Starting URL: https://testautomationpractice.blogspot.com/

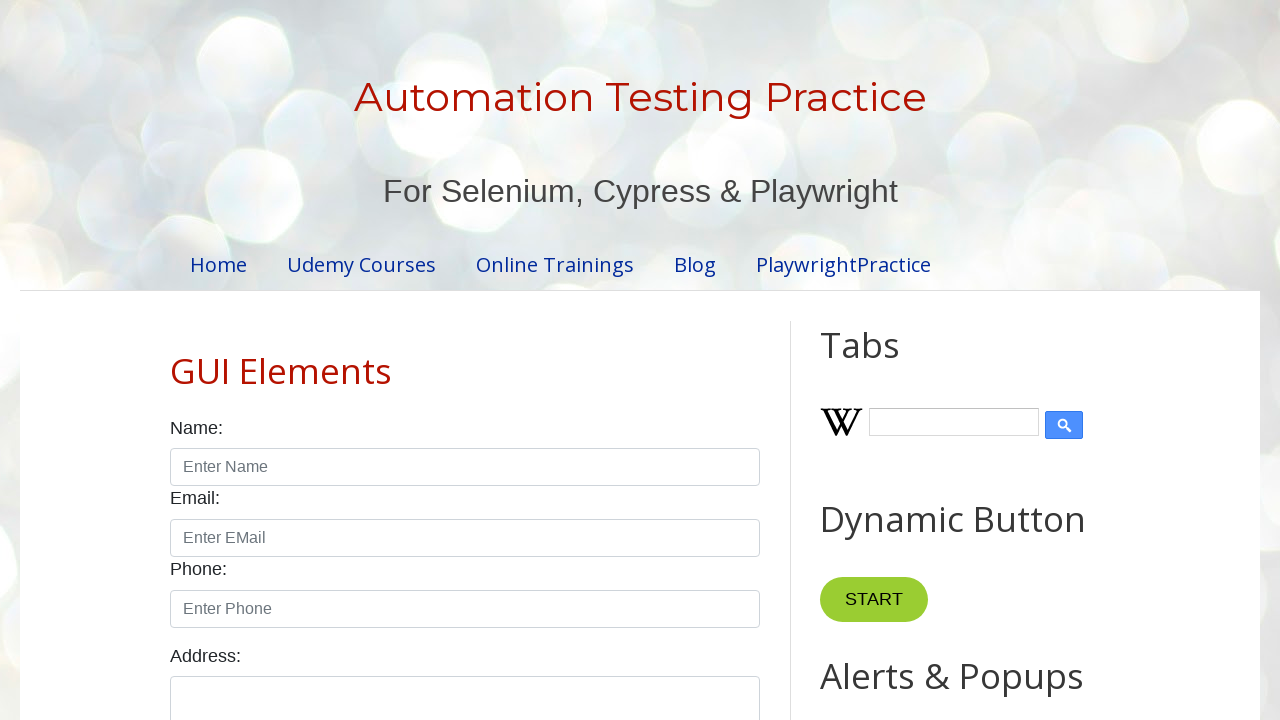

Set up dialog handler to dismiss confirmation dialog
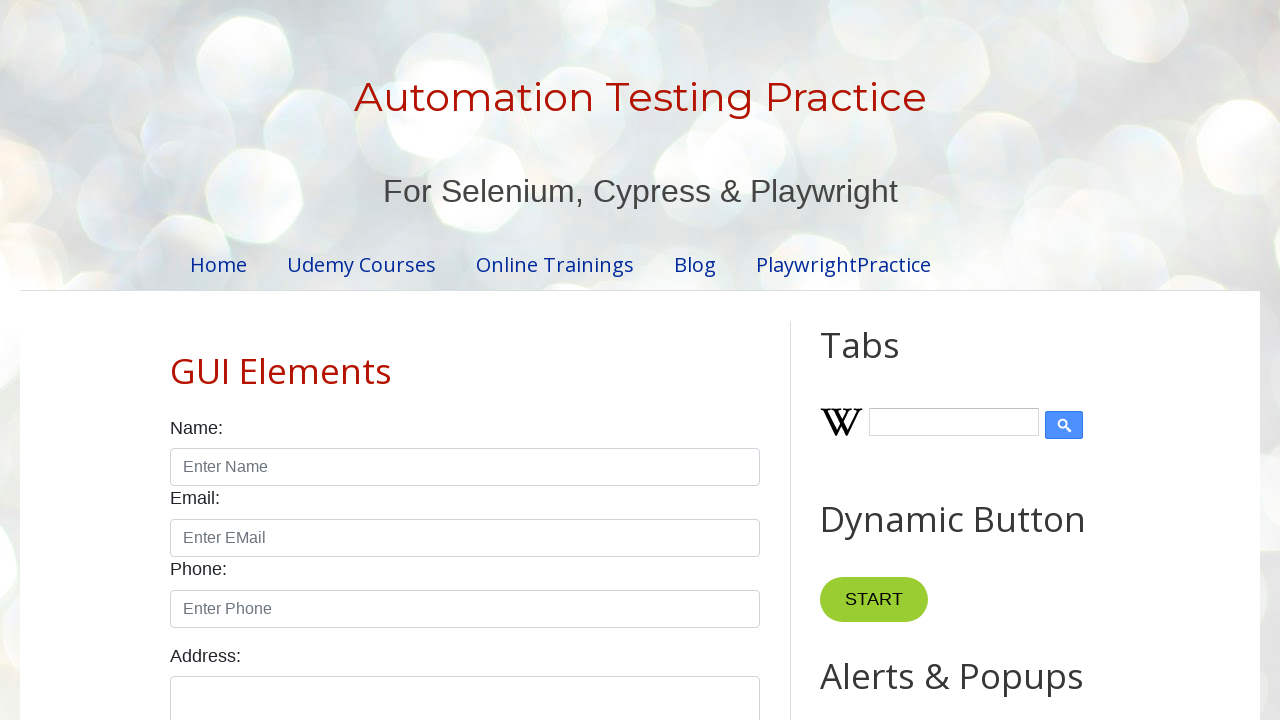

Clicked Confirmation Alert button to trigger dialog at (912, 360) on xpath=//button[@onclick='myFunctionConfirm()']
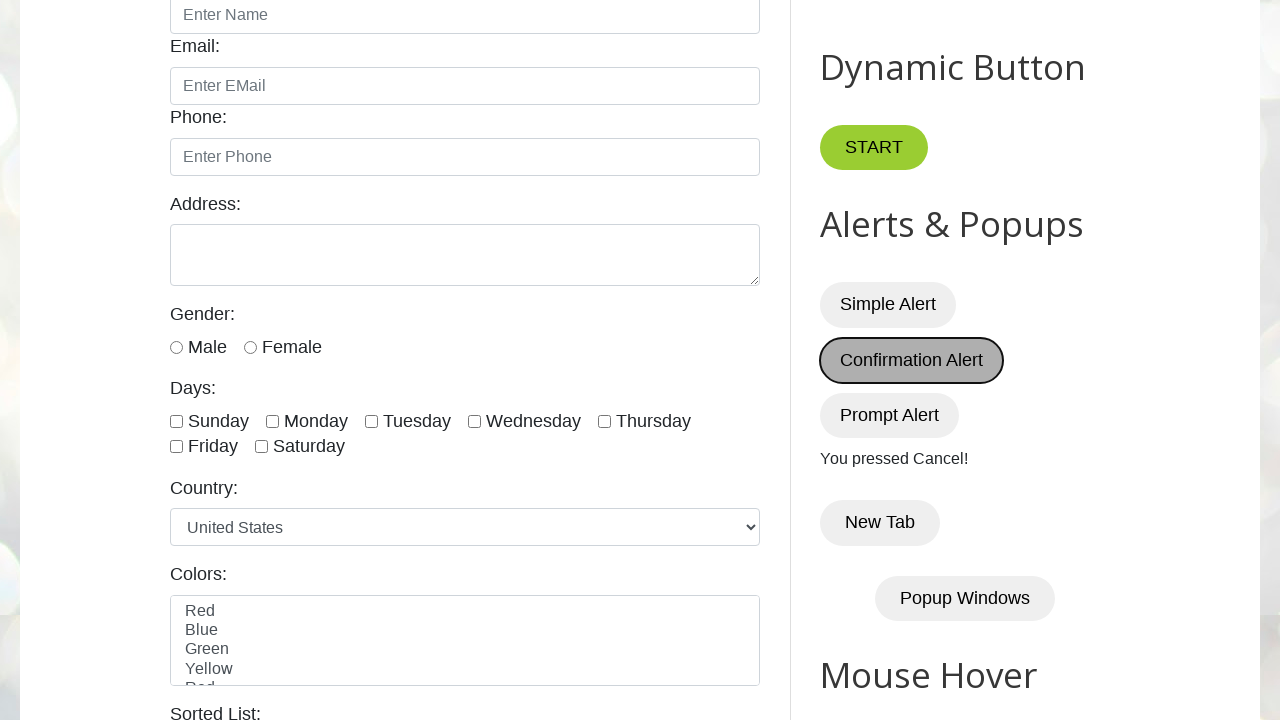

Waited for demo element to appear
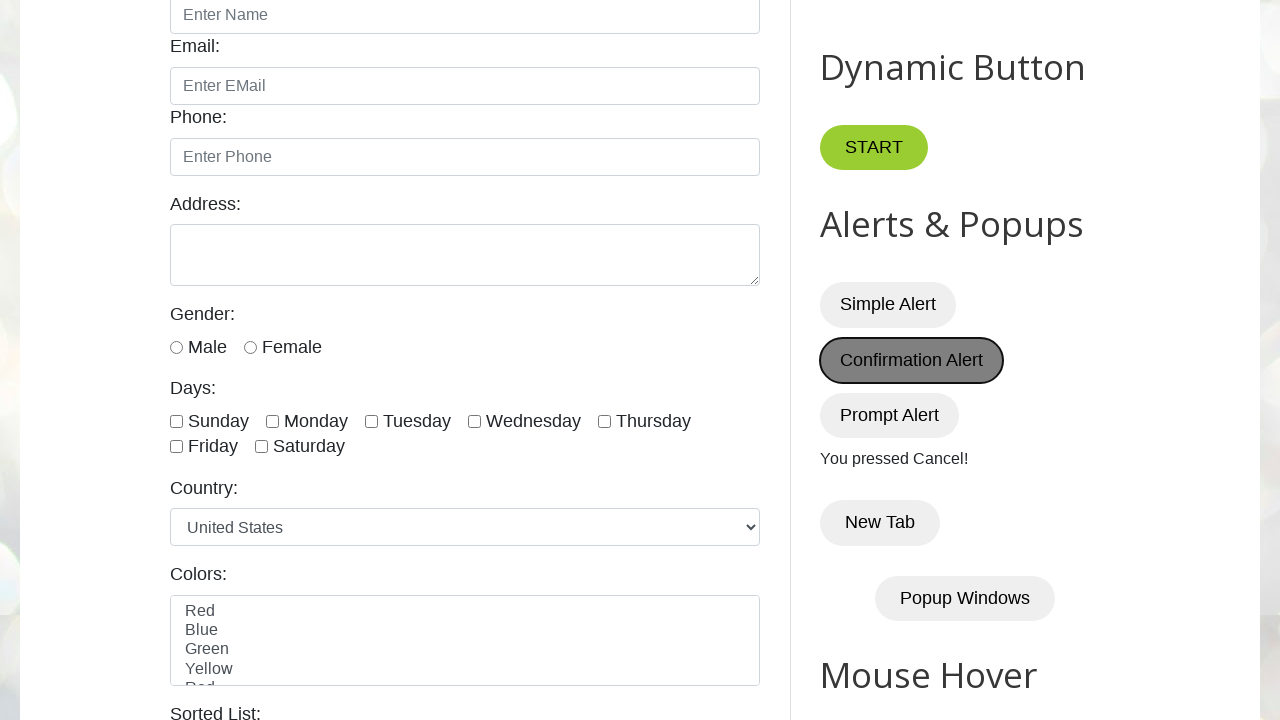

Verified that 'You pressed Cancel!' message is displayed
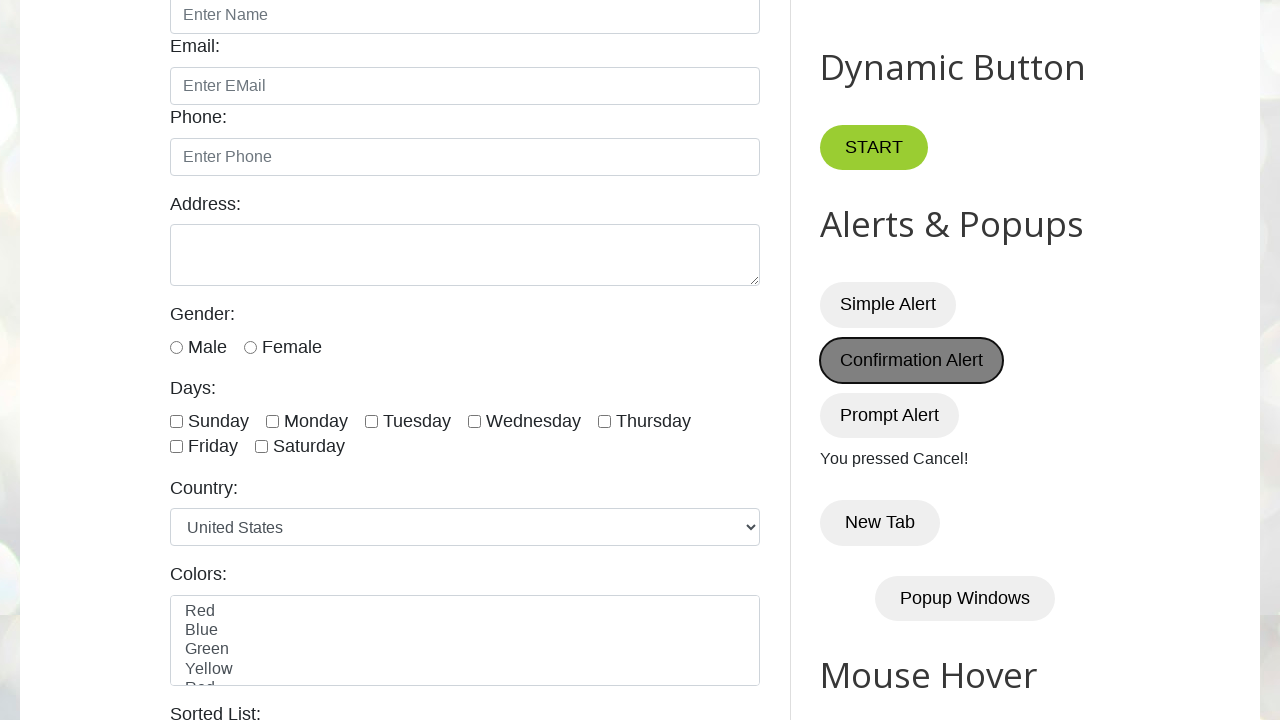

Removed the dismiss dialog handler
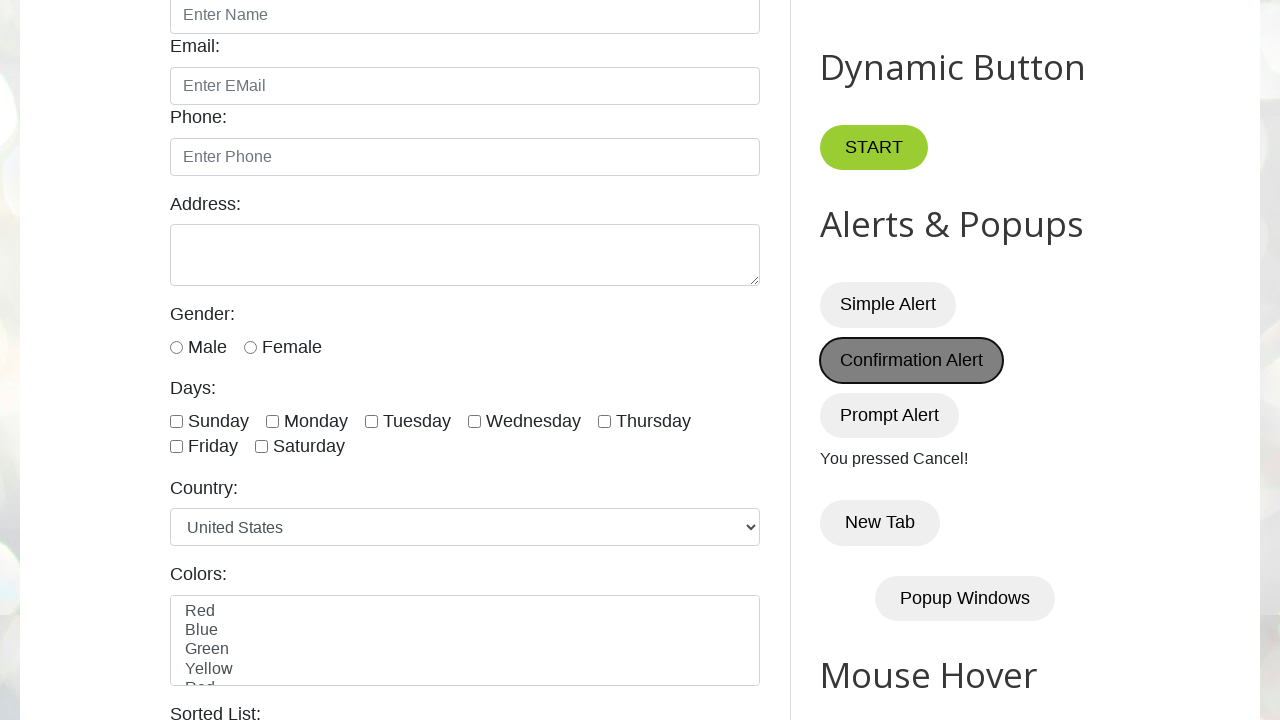

Set up dialog handler to accept confirmation dialog
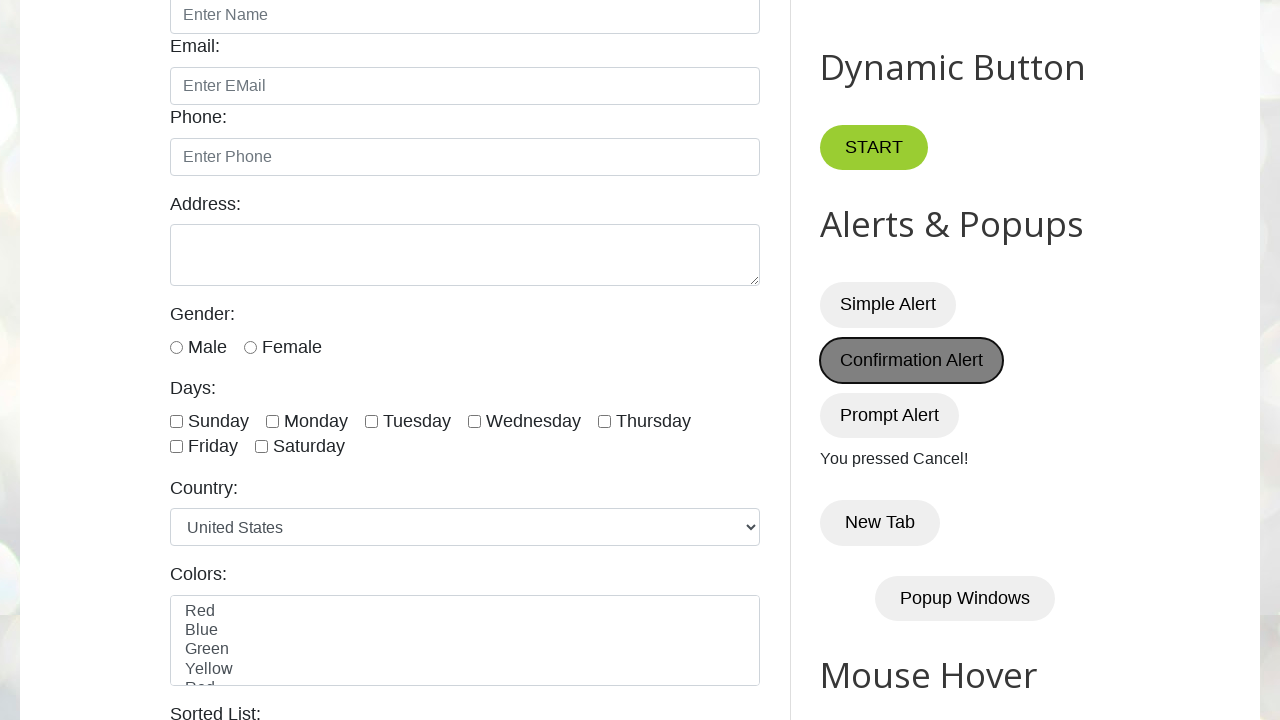

Clicked Confirmation Alert button again to trigger dialog at (912, 360) on xpath=//button[@onclick='myFunctionConfirm()']
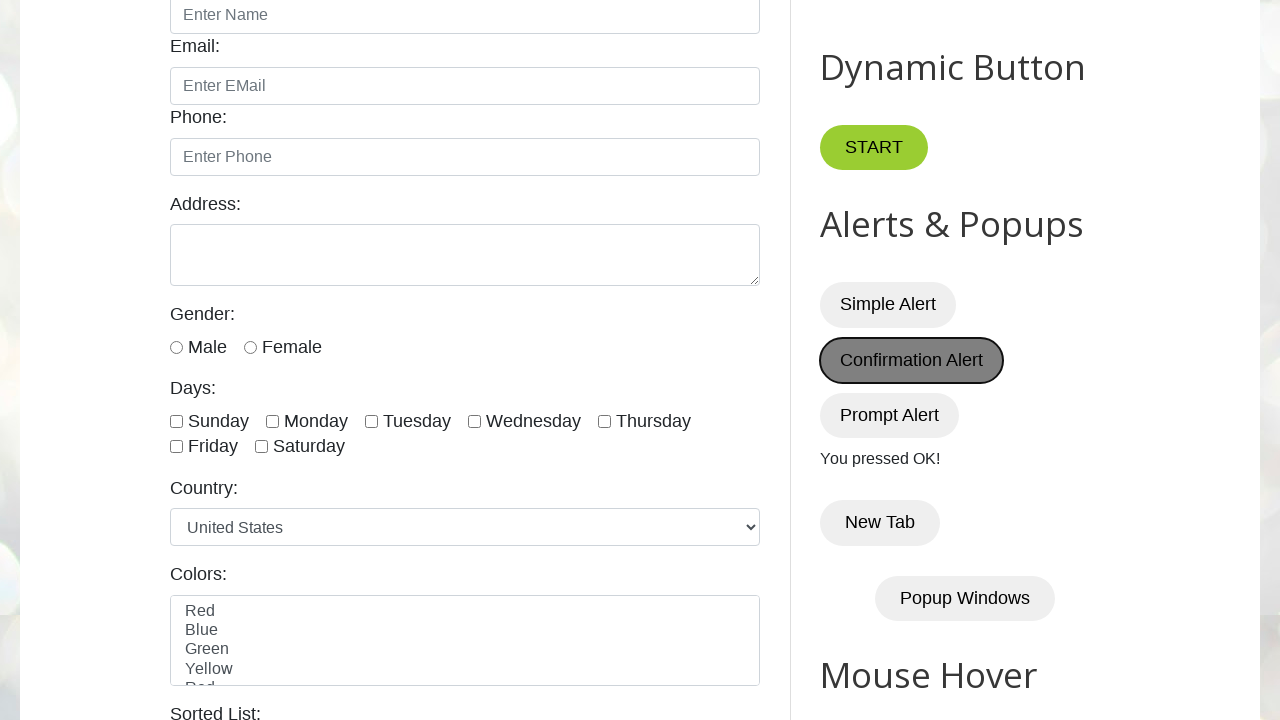

Waited 1000ms for dialog to be processed
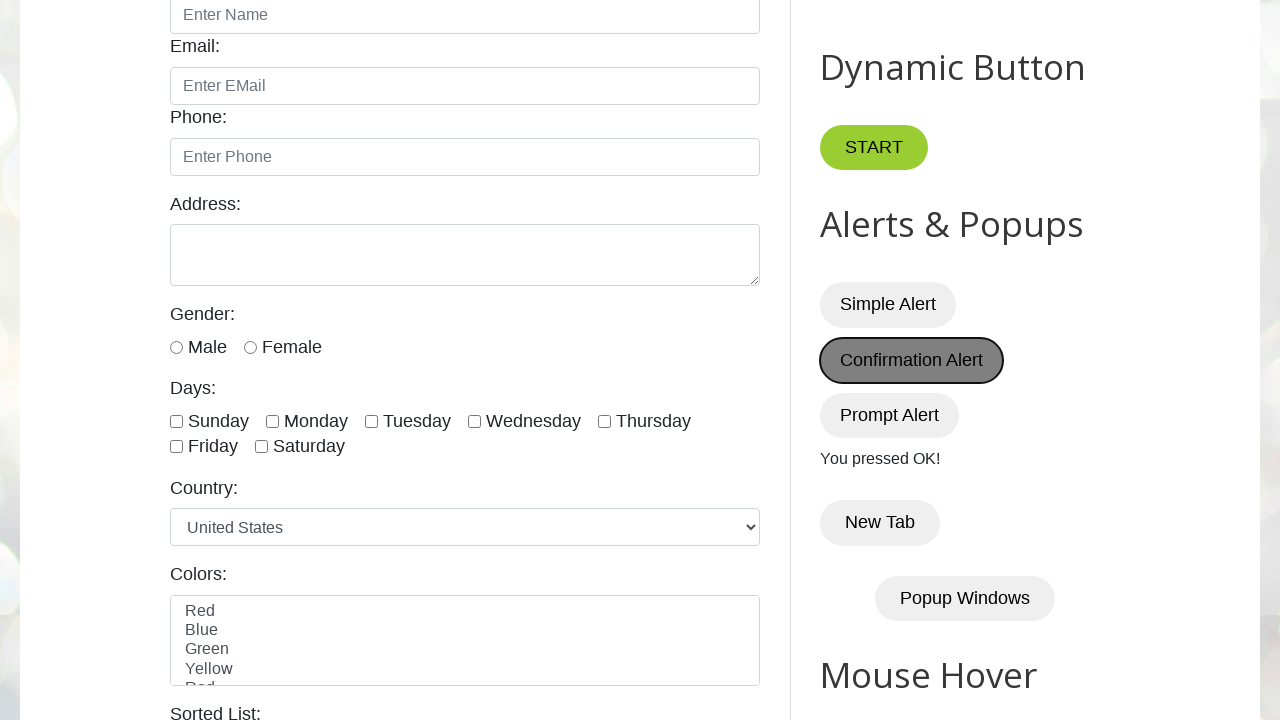

Verified that 'You pressed OK!' message is displayed
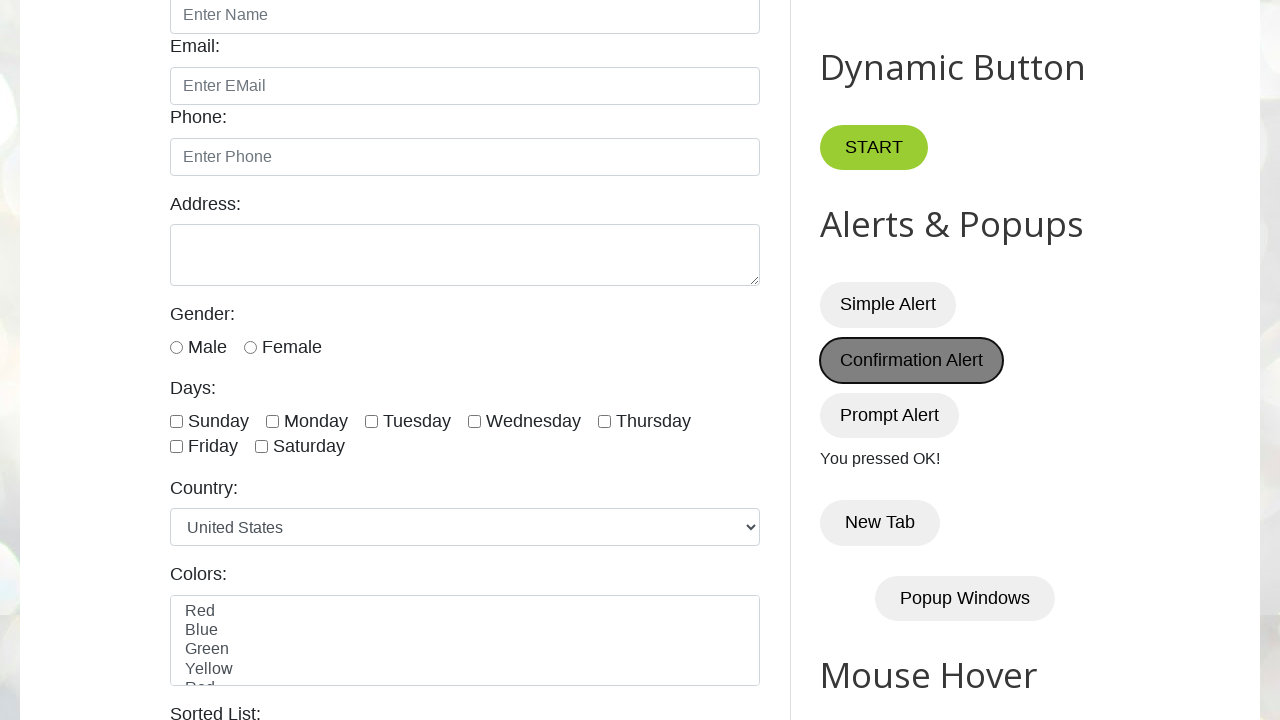

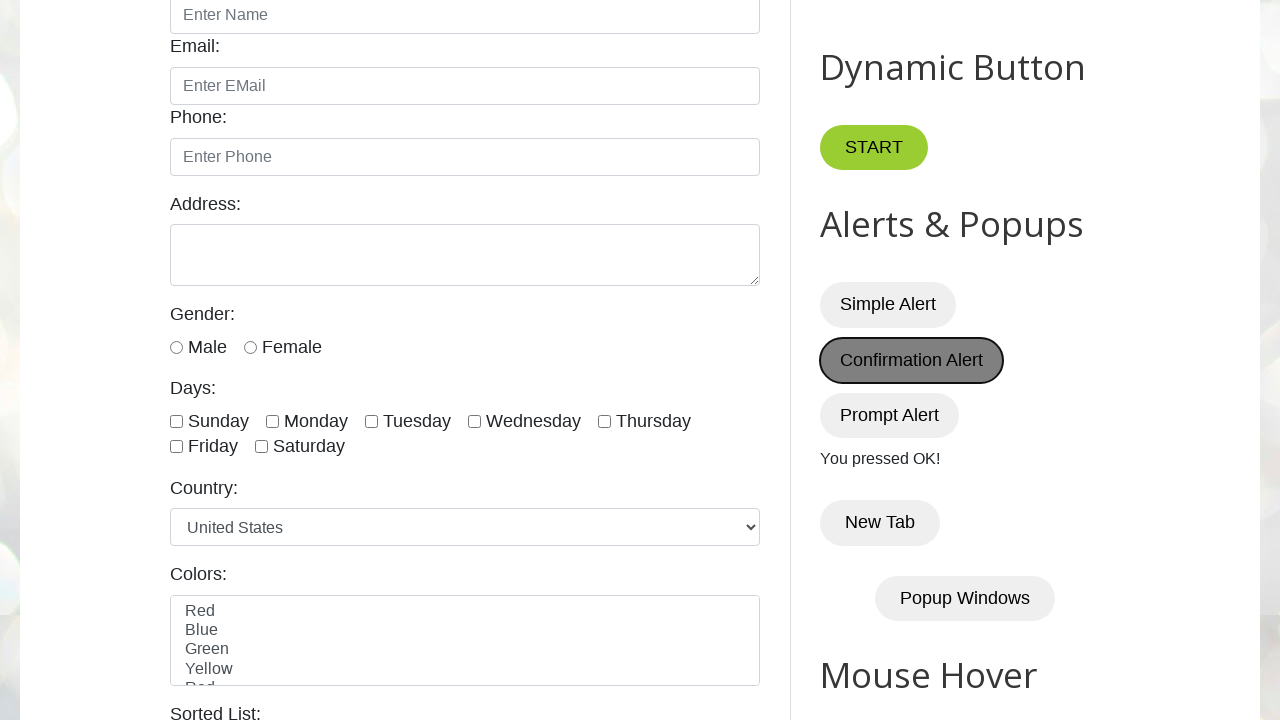